Tests an online calculator by entering a mathematical operation and verifying the result

Starting URL: http://calculadora.name/

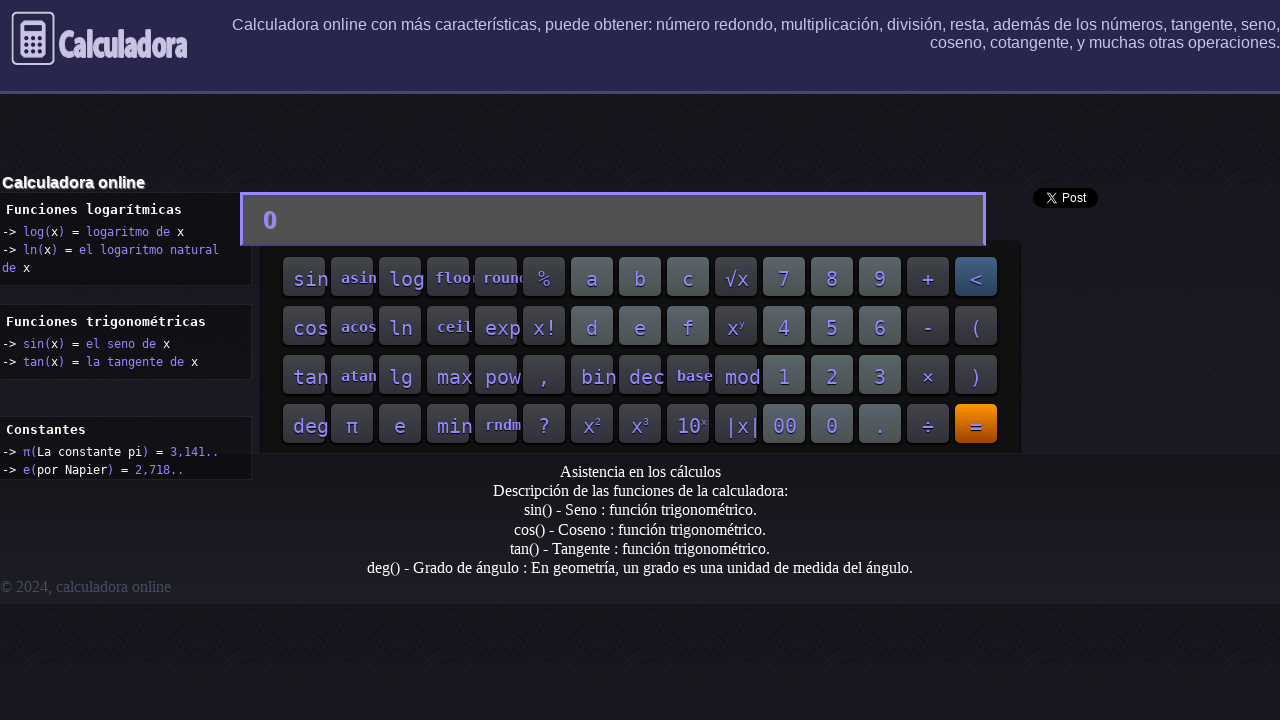

Entered mathematical operation '2+2' in calculator input field on #input
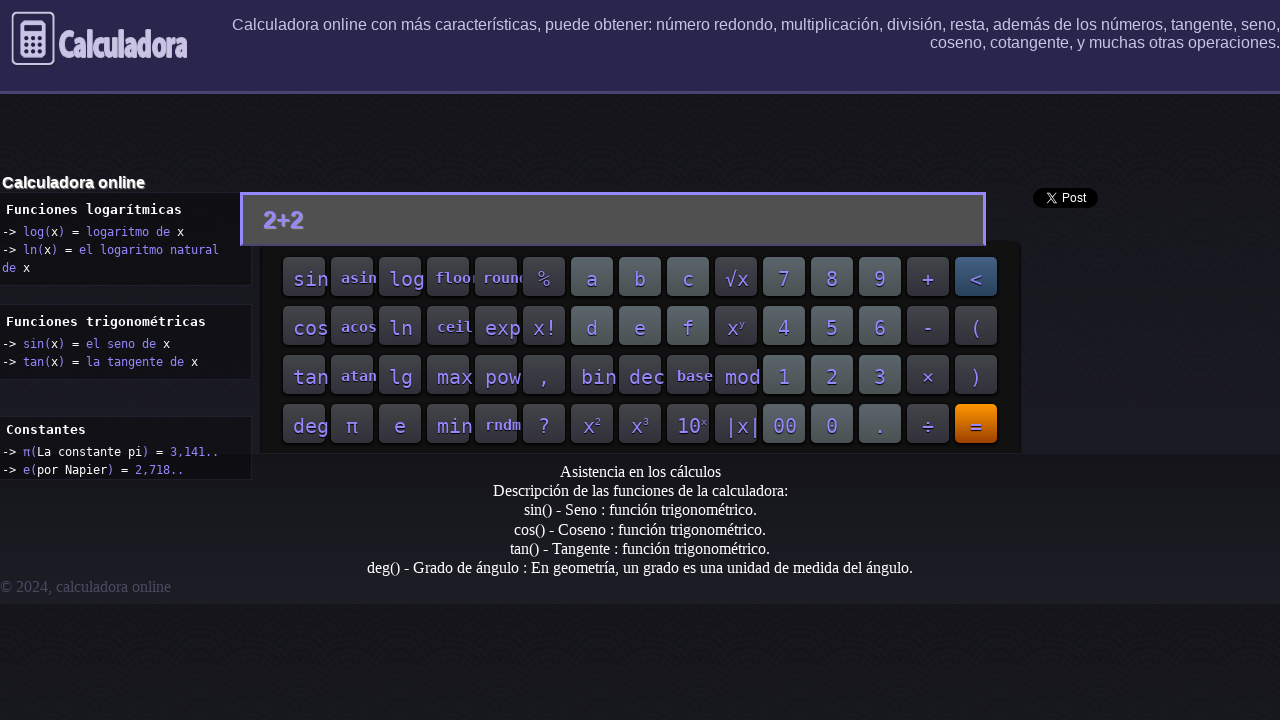

Pressed Enter to execute the calculation on #input
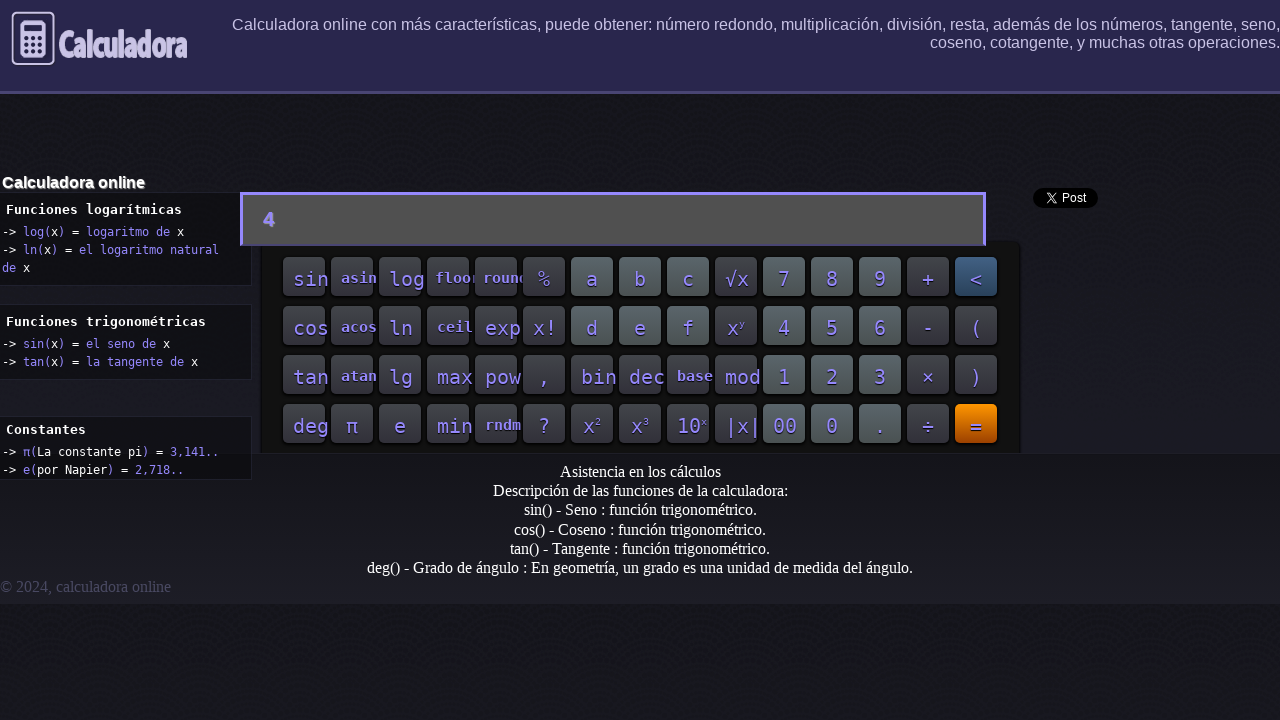

Verified calculation result is '4' in input field
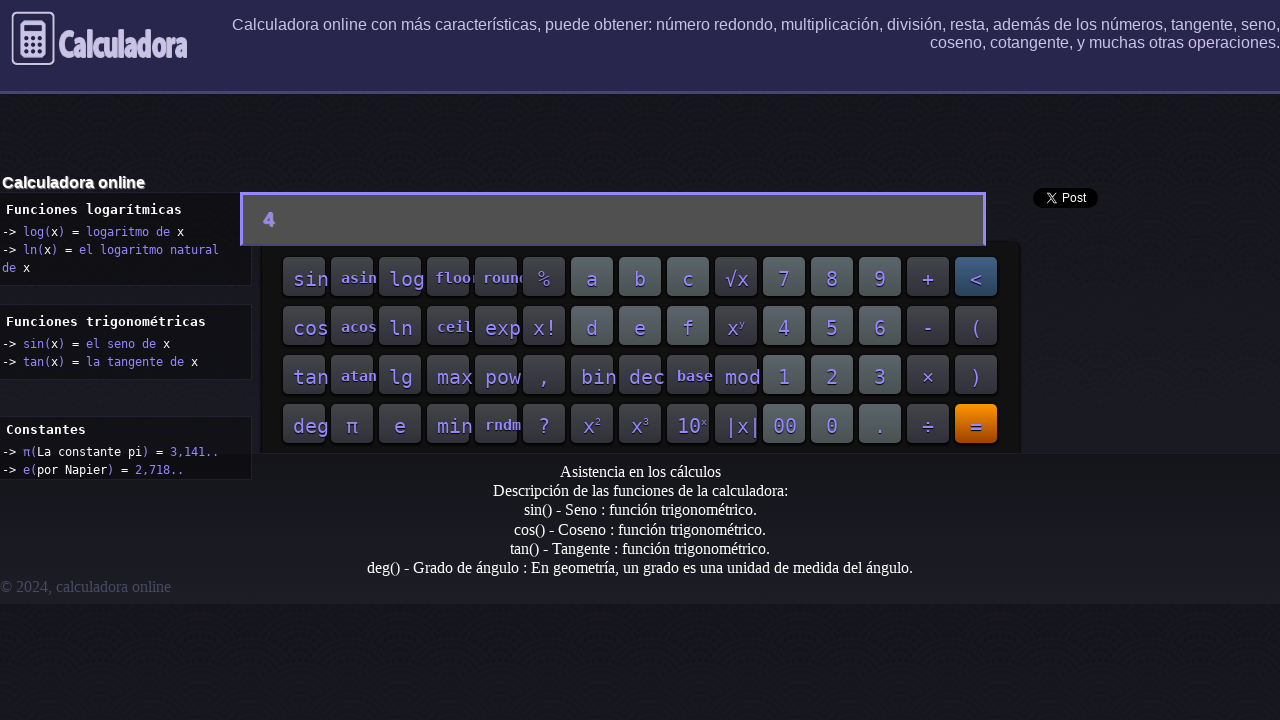

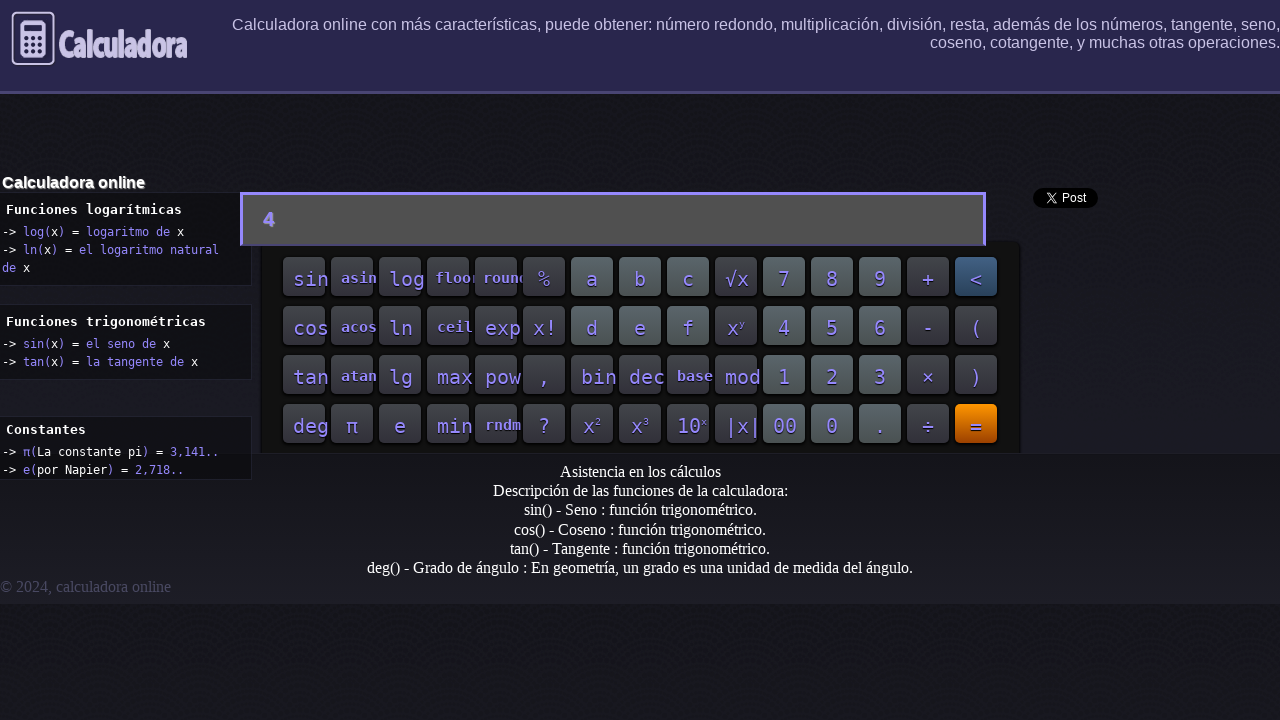